Tests the price consistency by navigating through flight search and selection to verify the purchase page loads correctly

Starting URL: https://blazedemo.com/

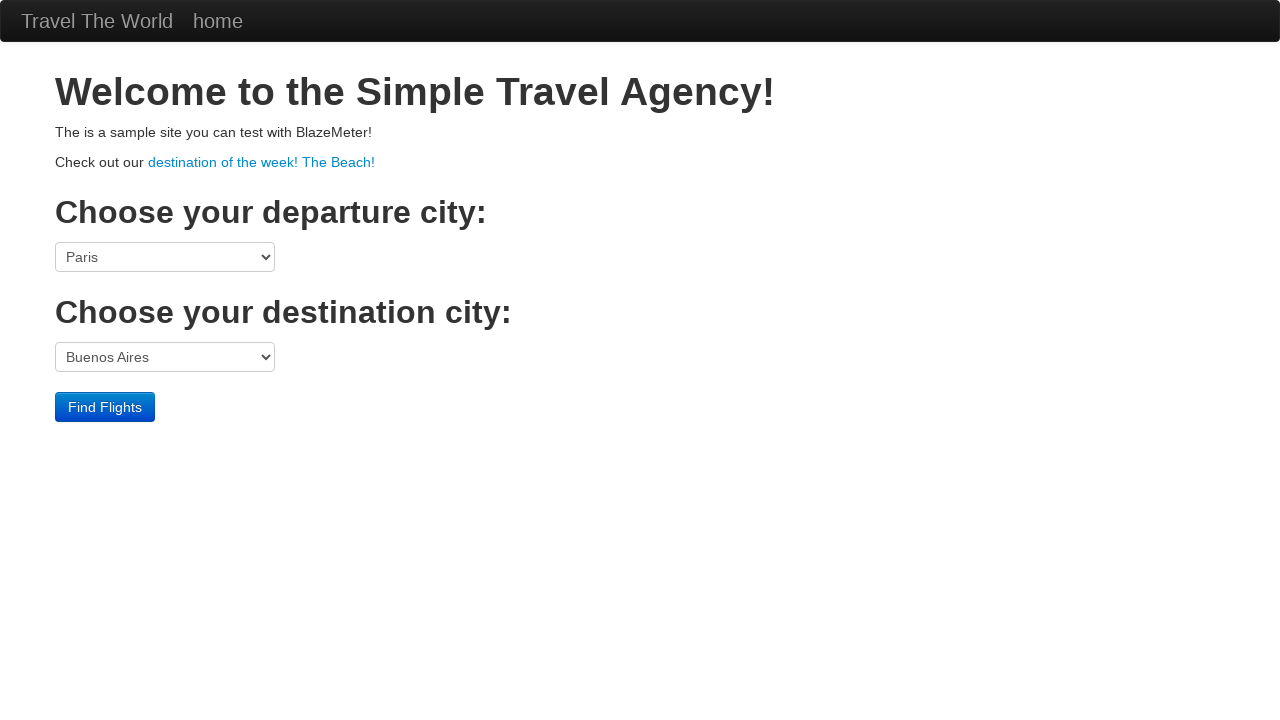

Selected Boston as departure port on select[name='fromPort']
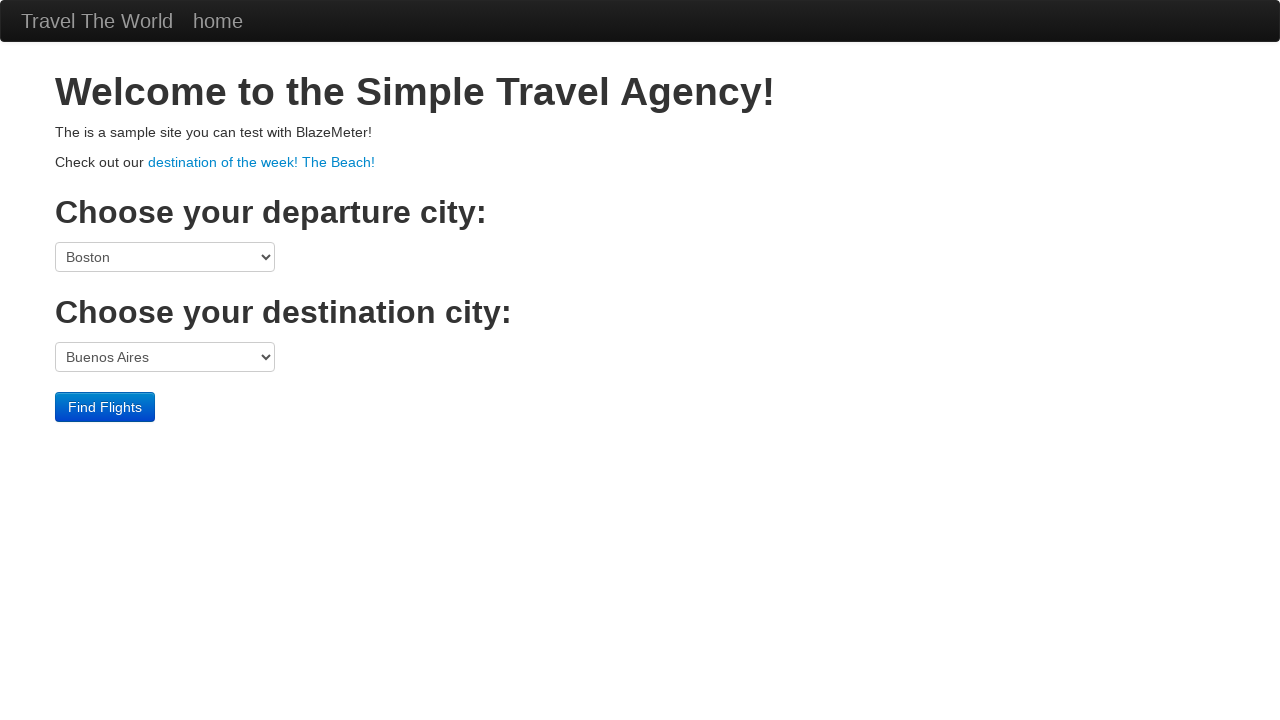

Selected London as destination port on select[name='toPort']
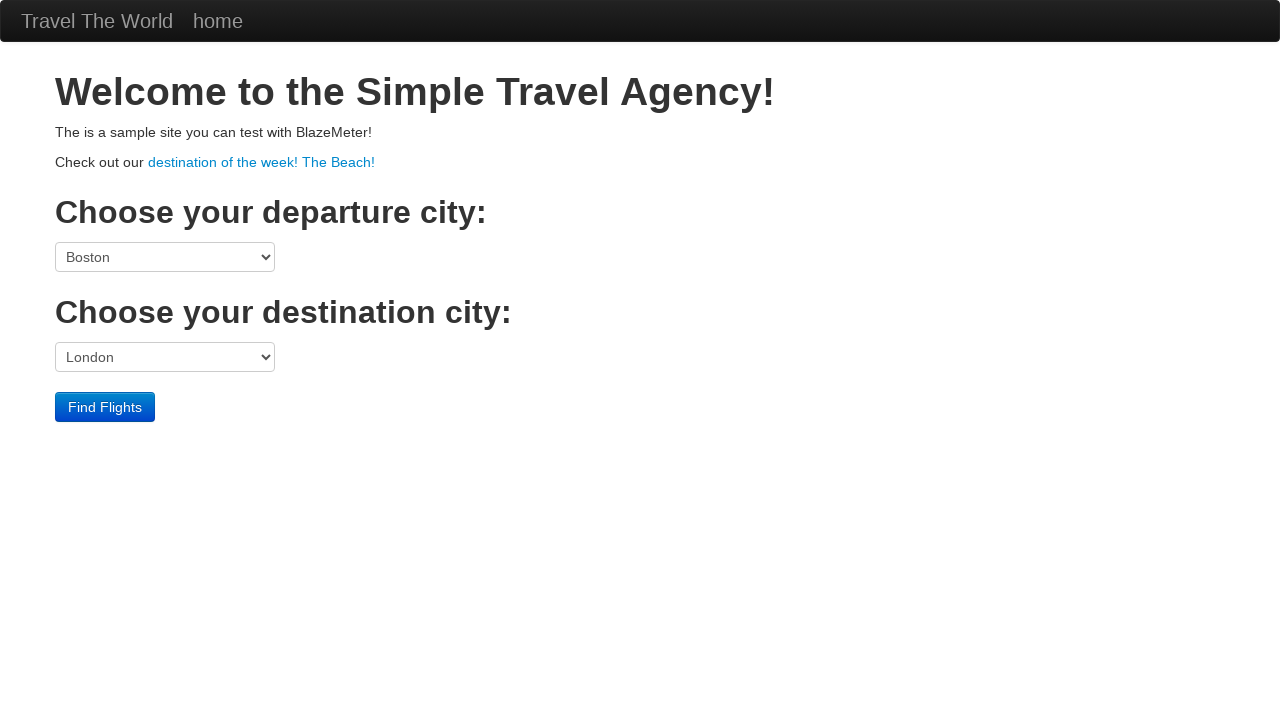

Clicked Find Flights button to search for available flights at (105, 407) on input[type='submit']
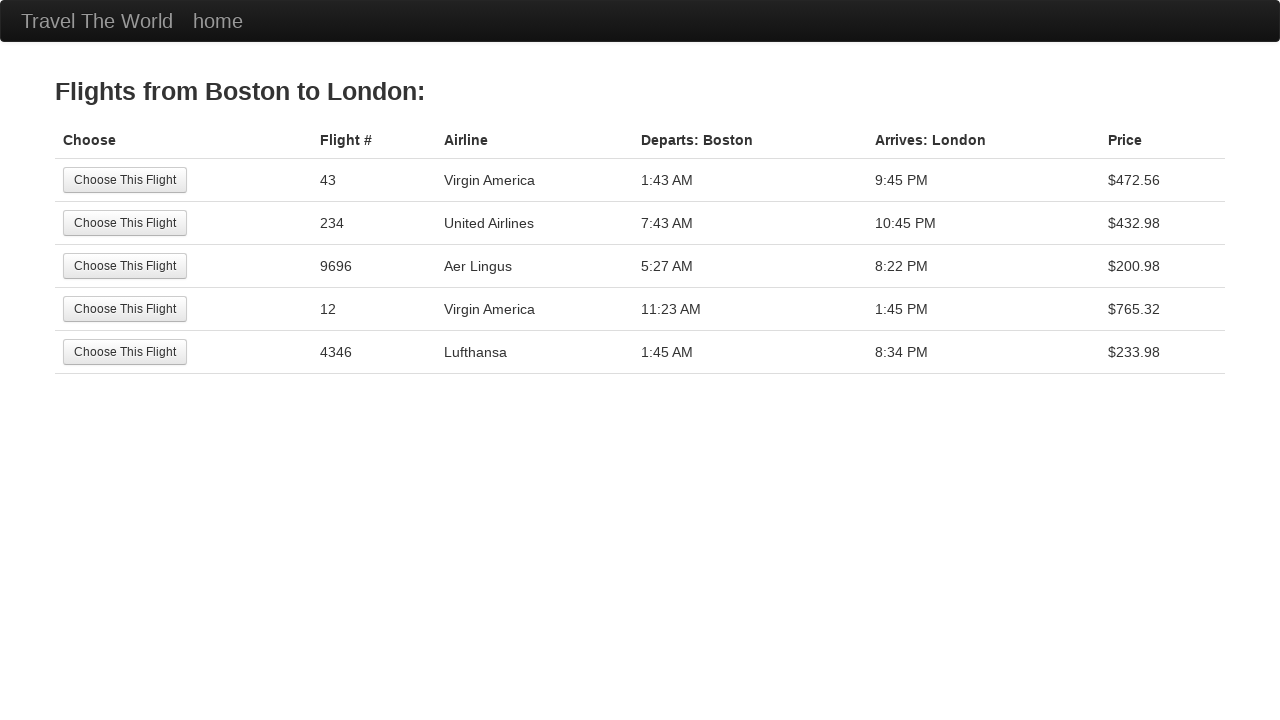

Flight results page loaded with available flight options
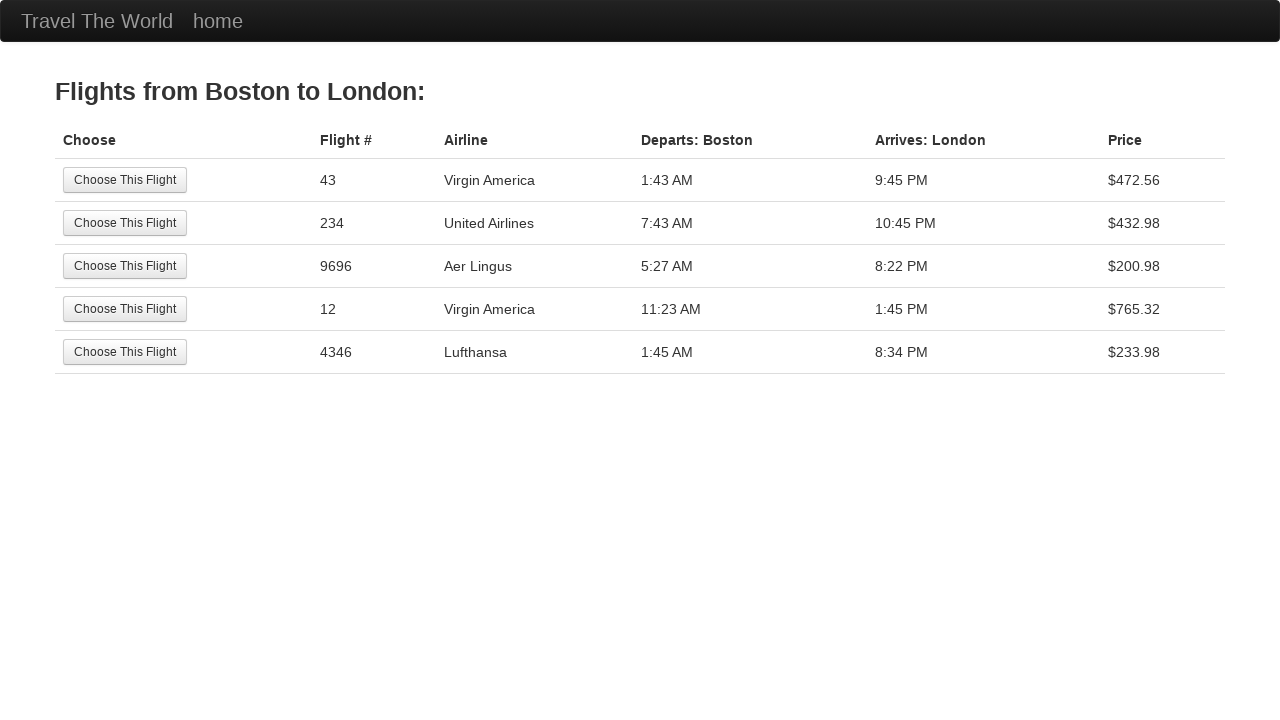

Selected first available flight at (125, 180) on input[type='submit']
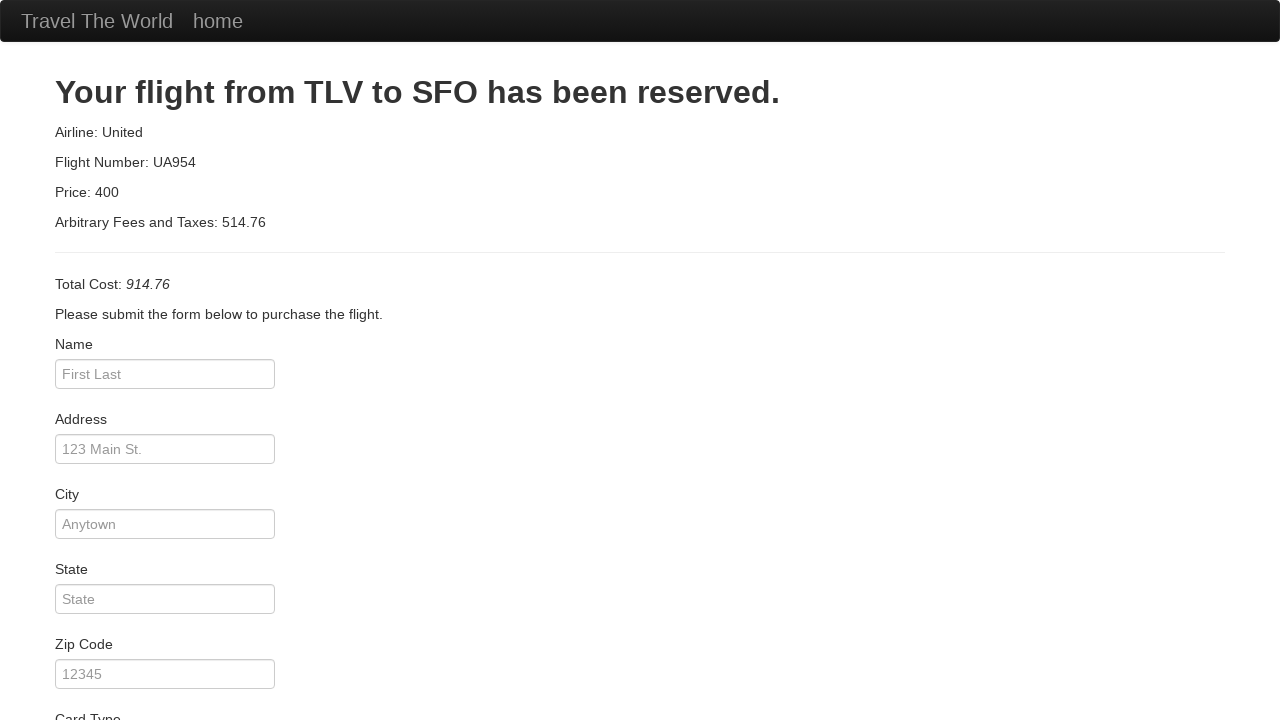

Purchase page loaded successfully with flight details
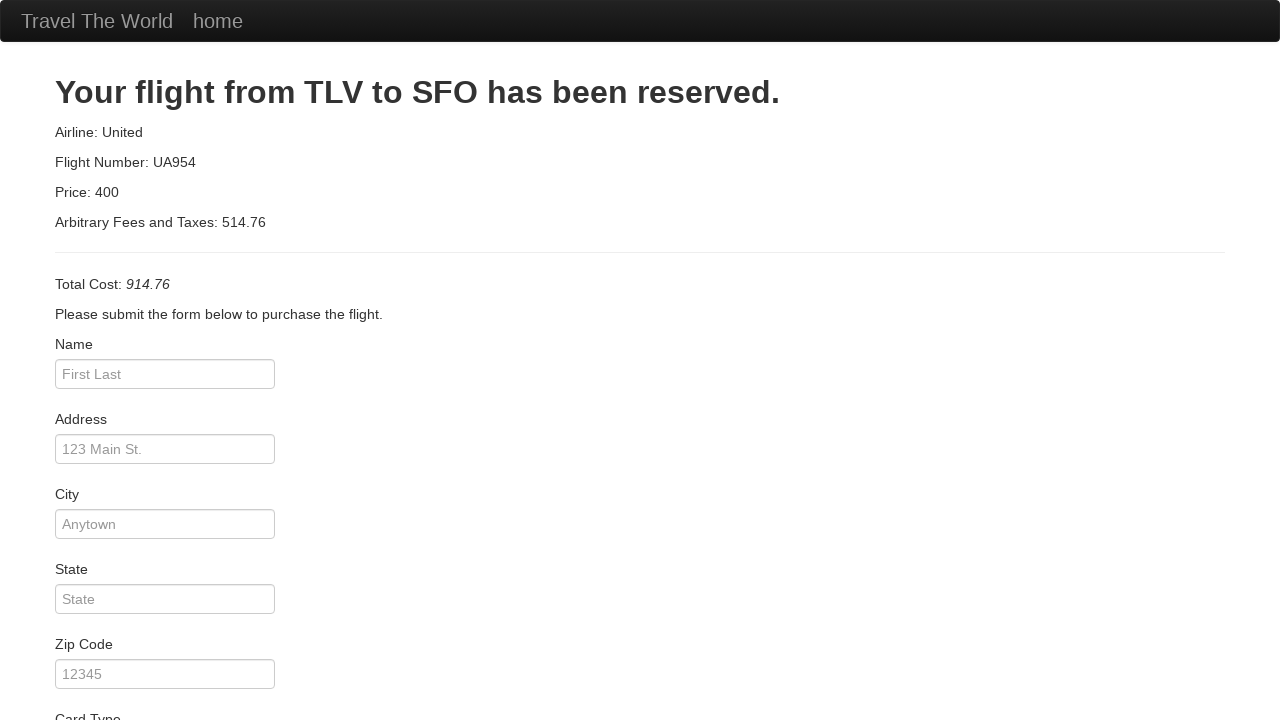

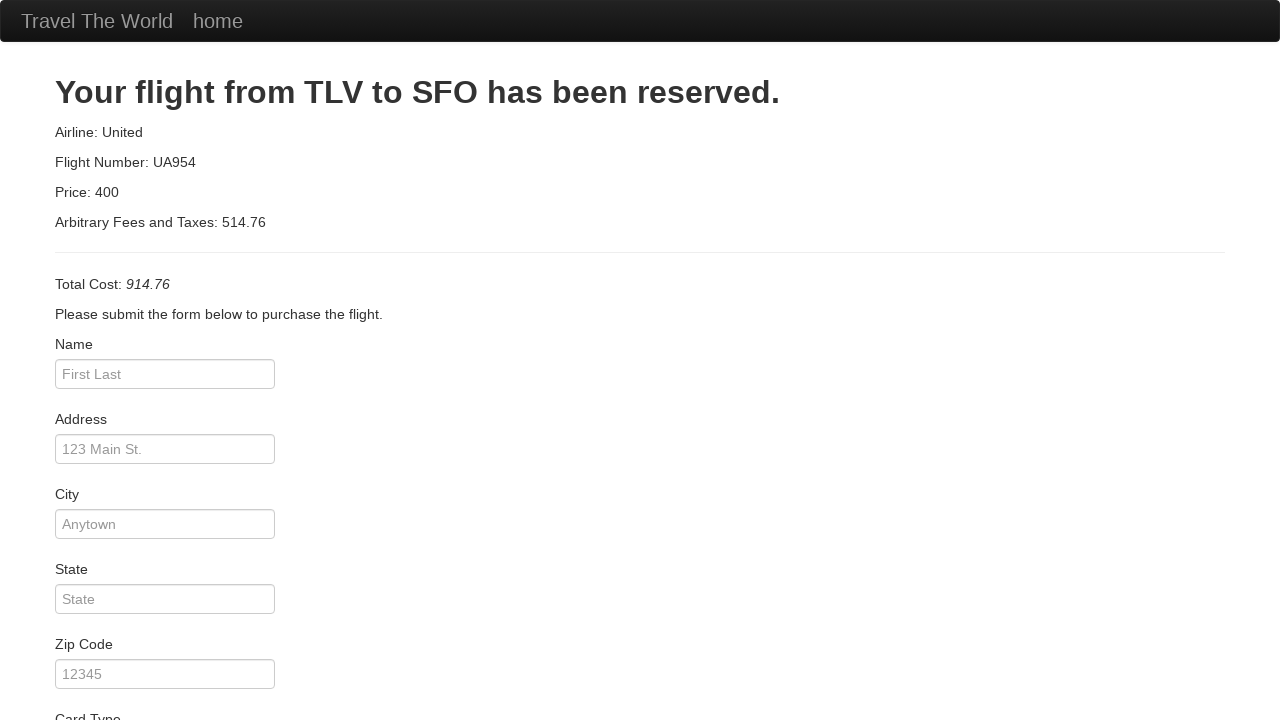